Tests element visibility by verifying a textbox is visible, clicking a hide button, and confirming the textbox becomes hidden

Starting URL: https://www.letskodeit.com/practice/

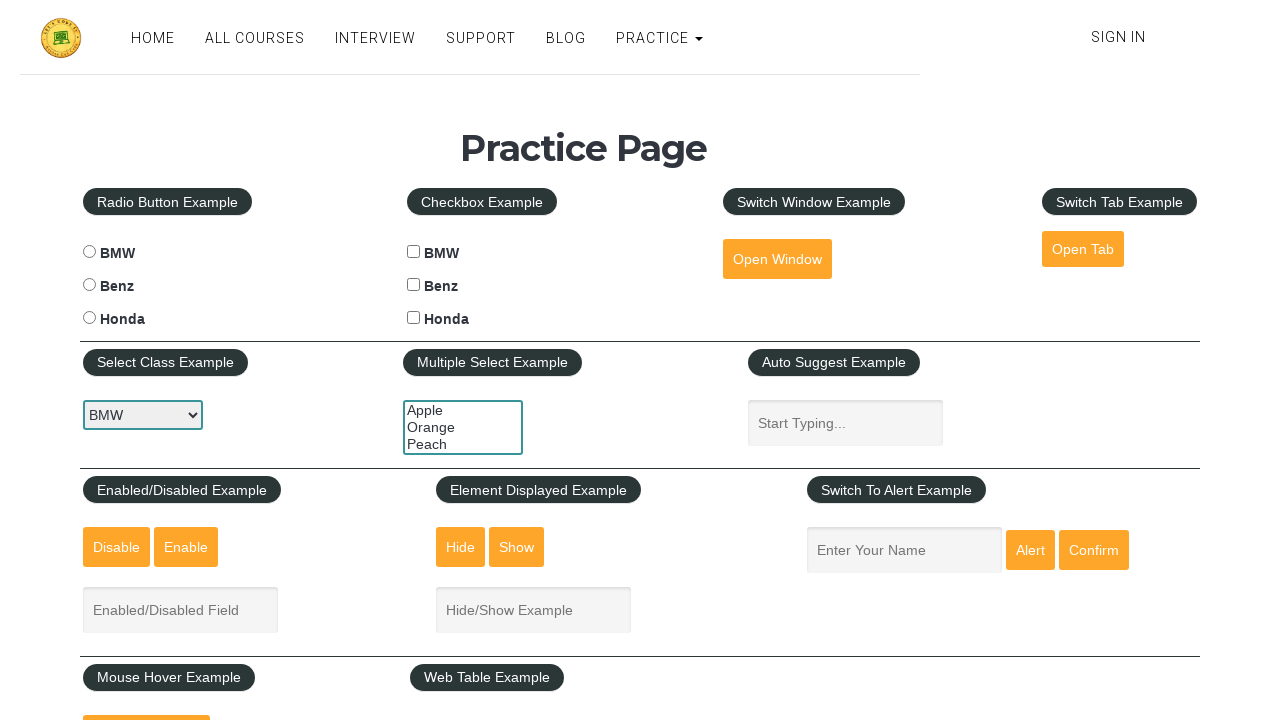

Verified textbox is initially visible
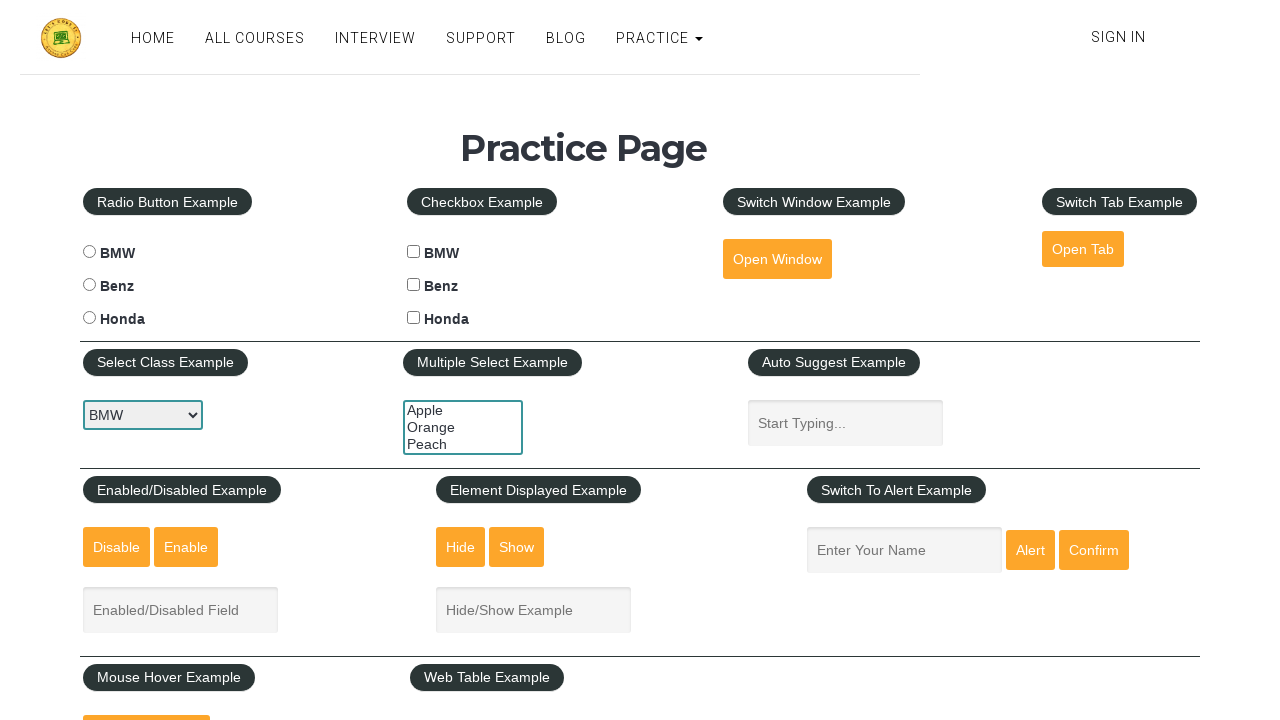

Clicked hide button to hide the textbox at (461, 547) on #hide-textbox
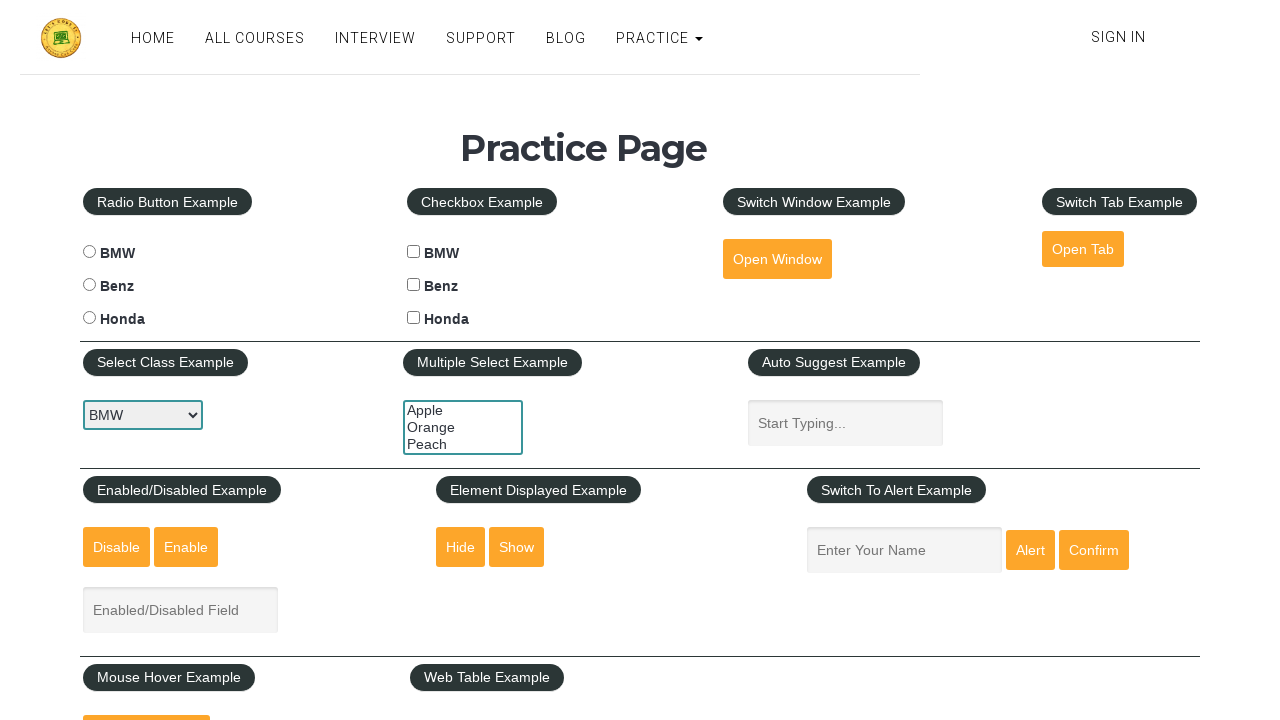

Verified textbox is now hidden
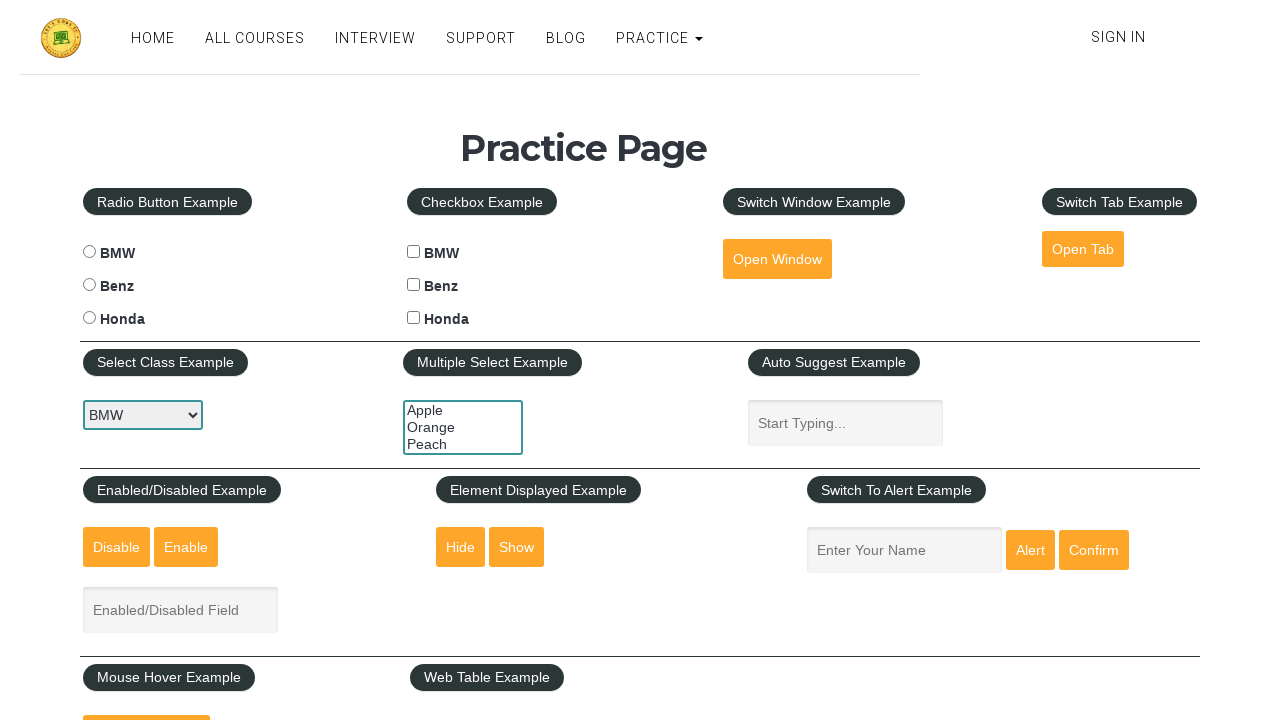

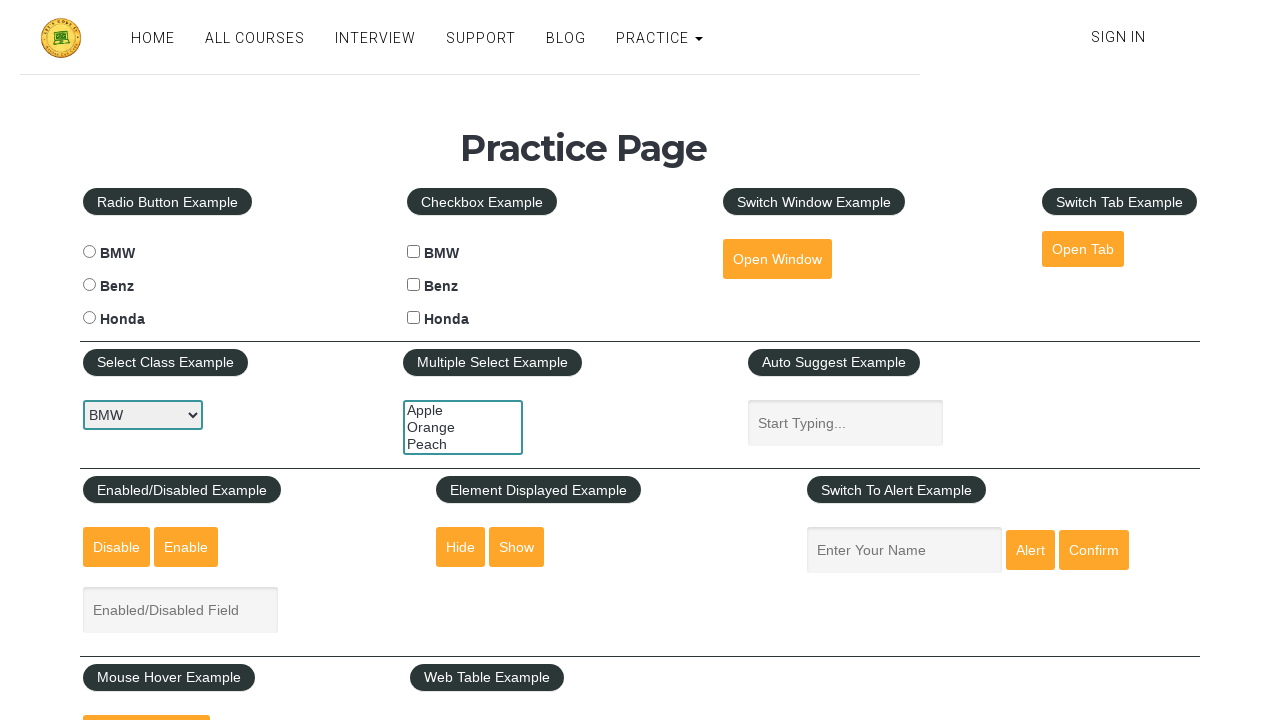